Tests that Clear completed button is hidden when no items are completed

Starting URL: https://demo.playwright.dev/todomvc

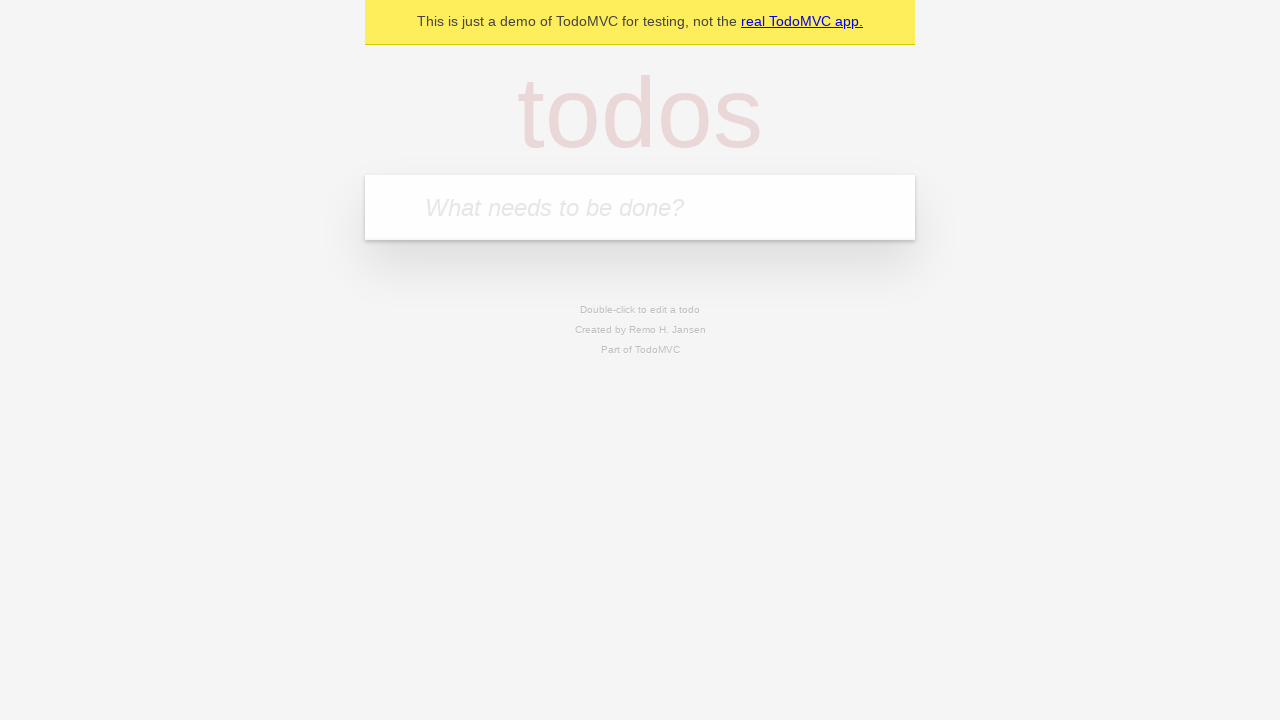

Navigated to TodoMVC demo application
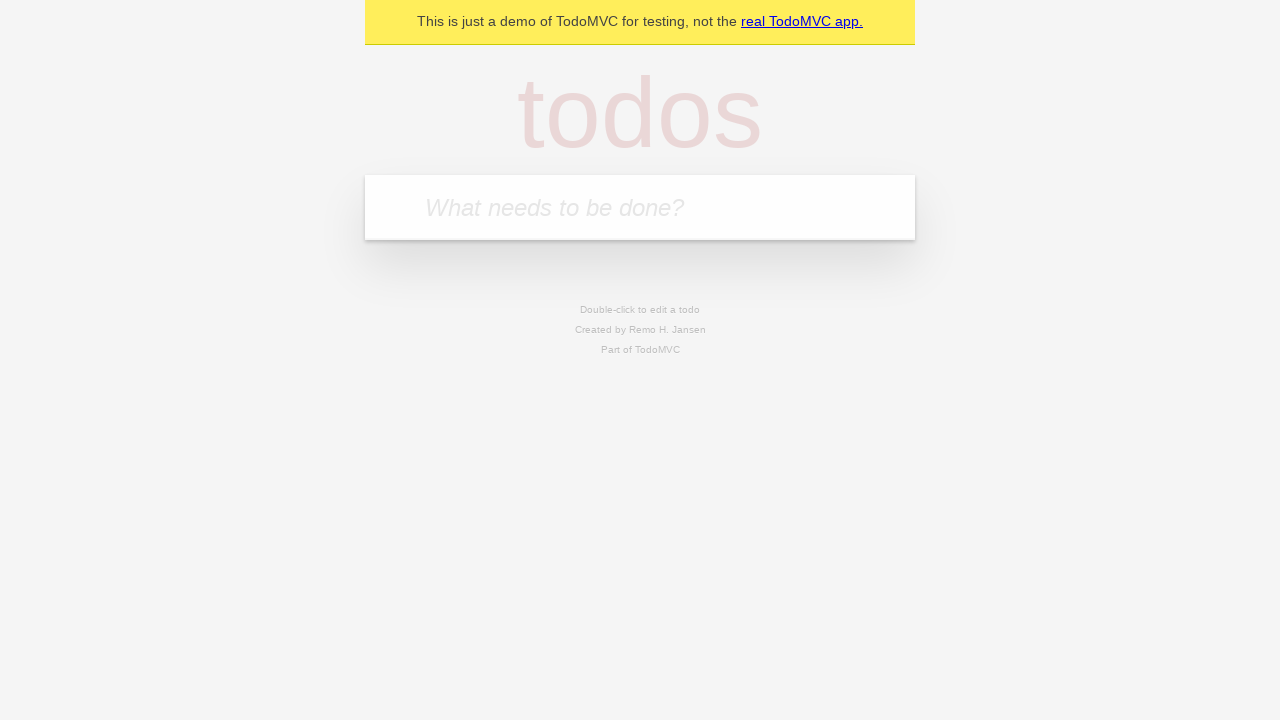

Located the todo input field
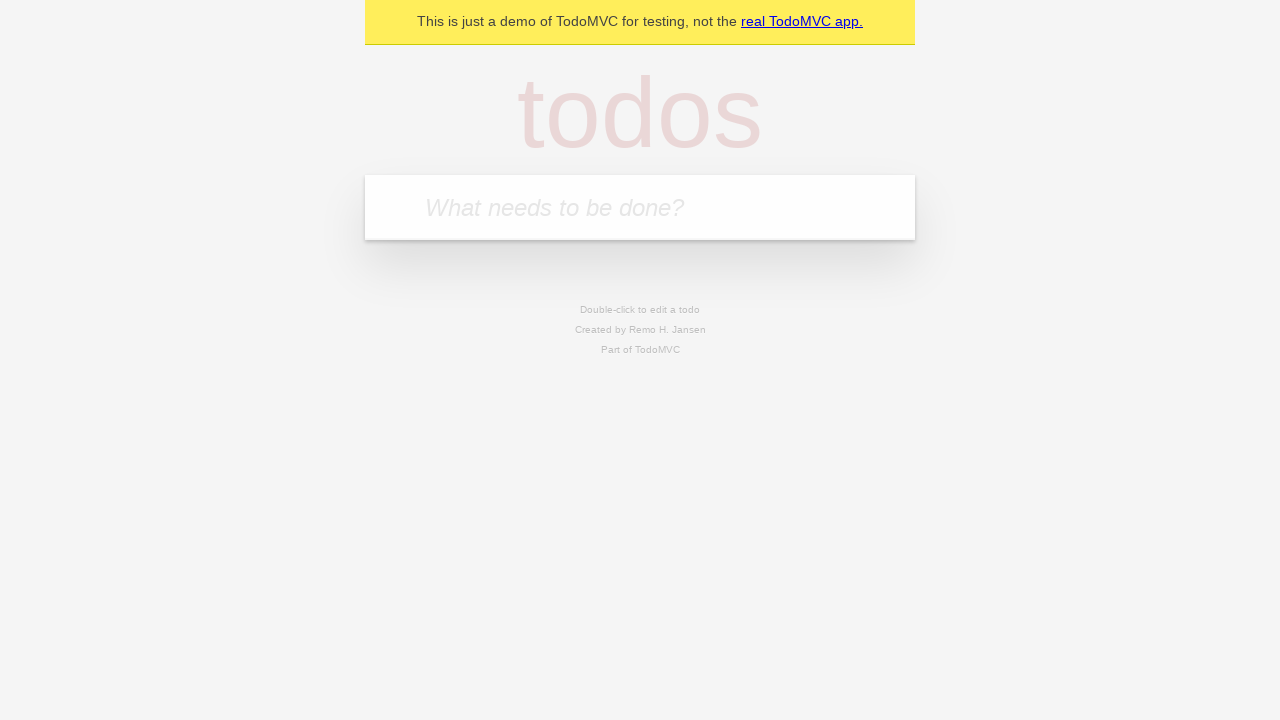

Filled todo input with 'buy some cheese' on internal:attr=[placeholder="What needs to be done?"i]
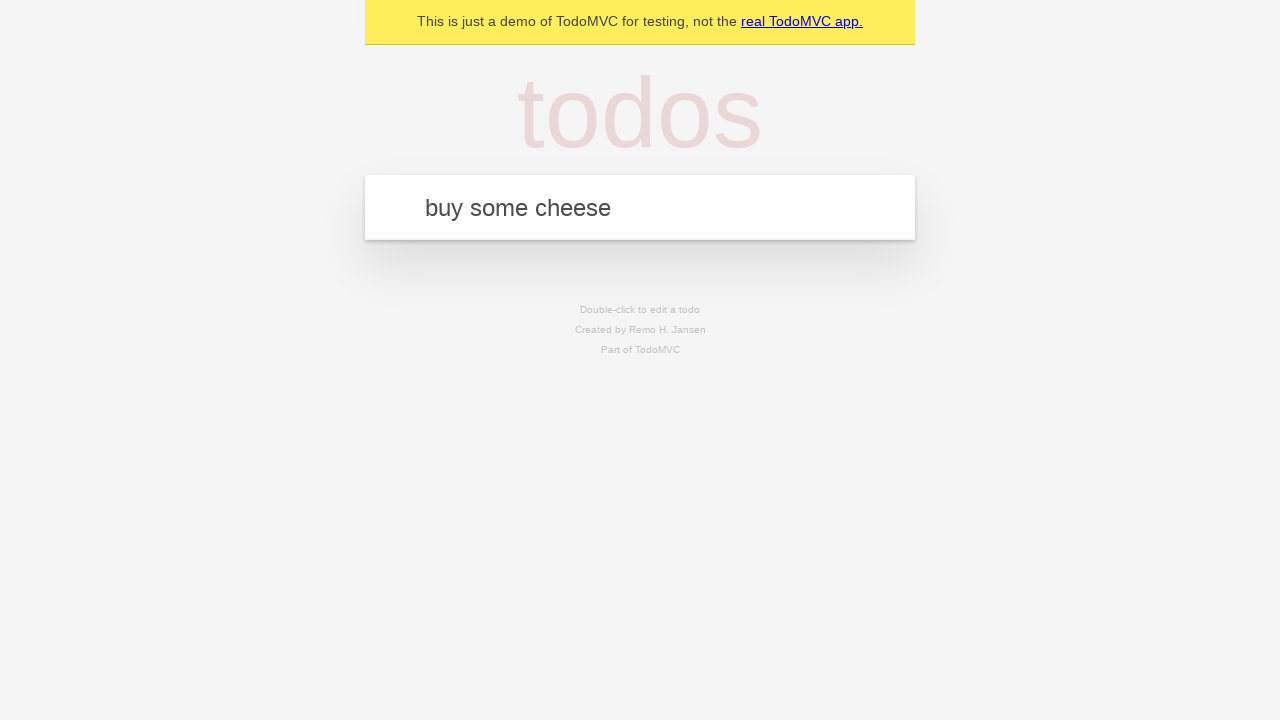

Pressed Enter to create todo 'buy some cheese' on internal:attr=[placeholder="What needs to be done?"i]
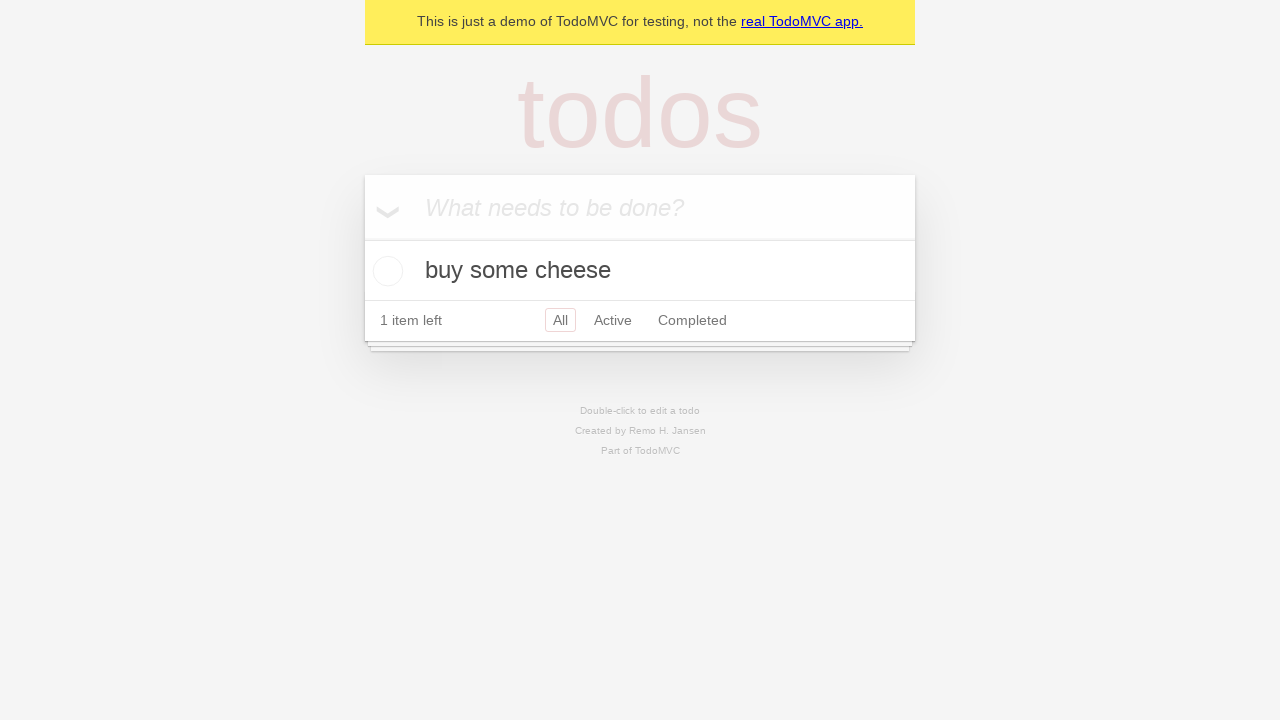

Filled todo input with 'feed the cat' on internal:attr=[placeholder="What needs to be done?"i]
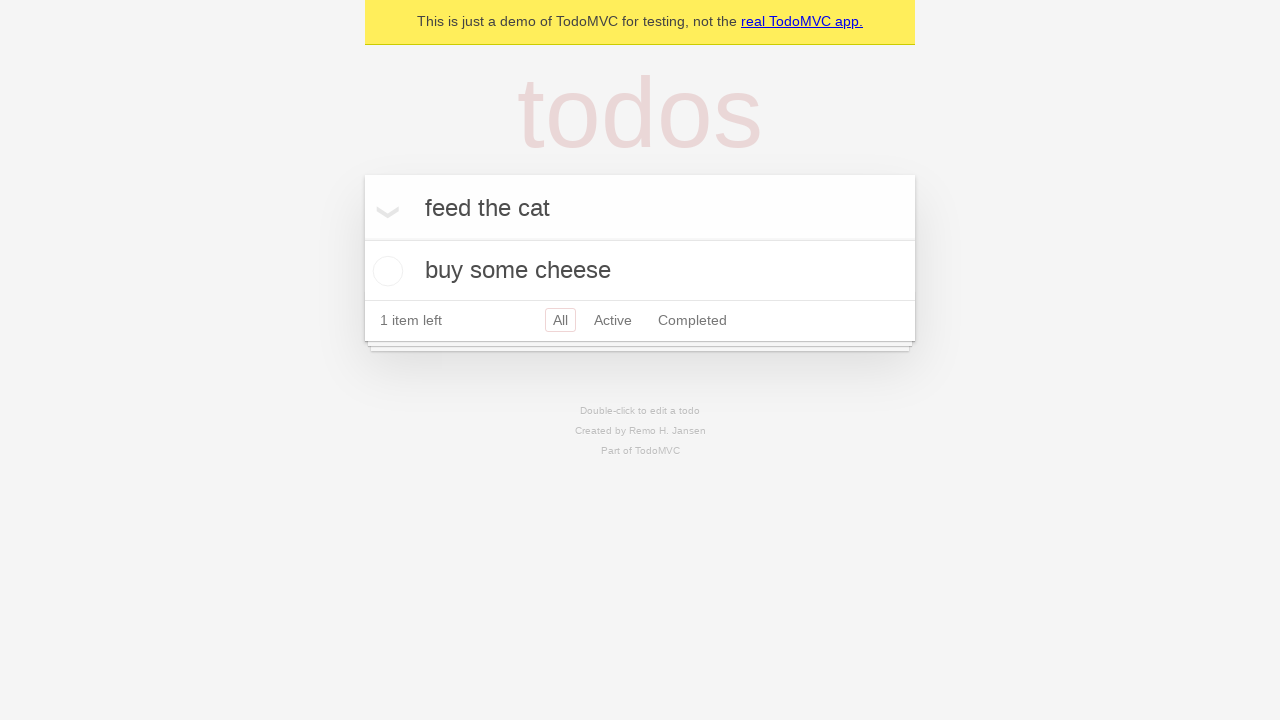

Pressed Enter to create todo 'feed the cat' on internal:attr=[placeholder="What needs to be done?"i]
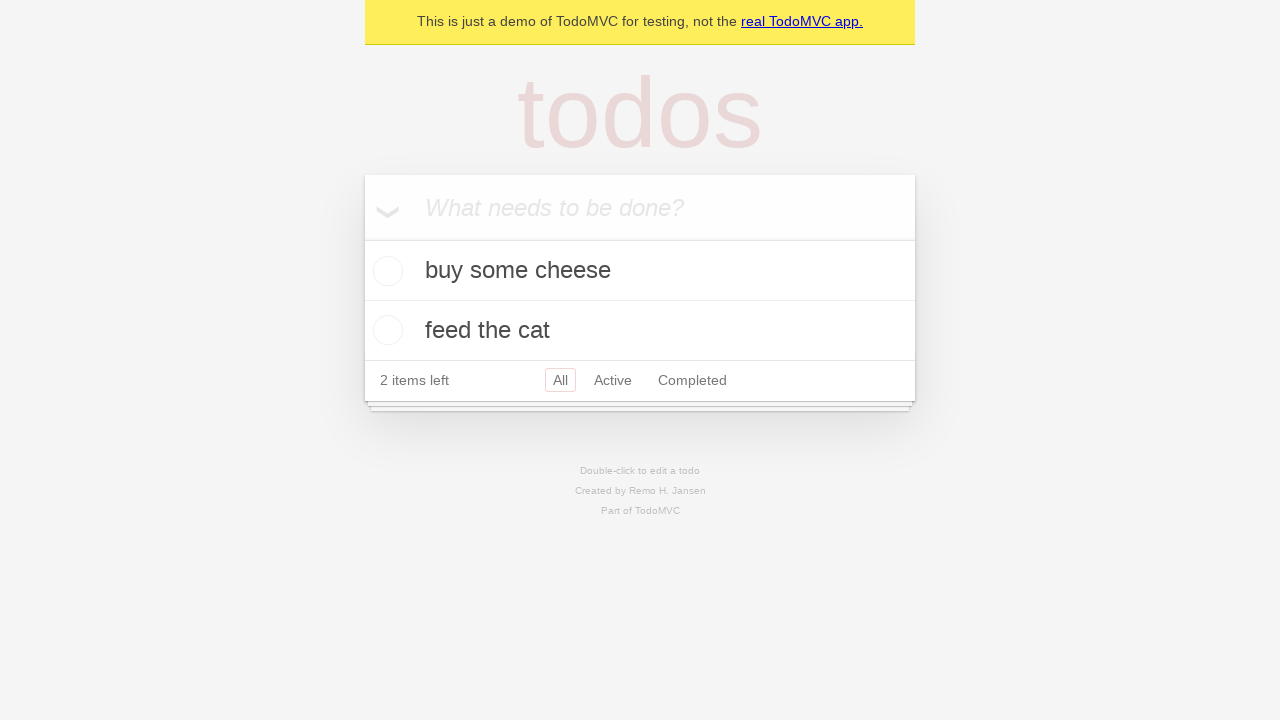

Filled todo input with 'book a doctors appointment' on internal:attr=[placeholder="What needs to be done?"i]
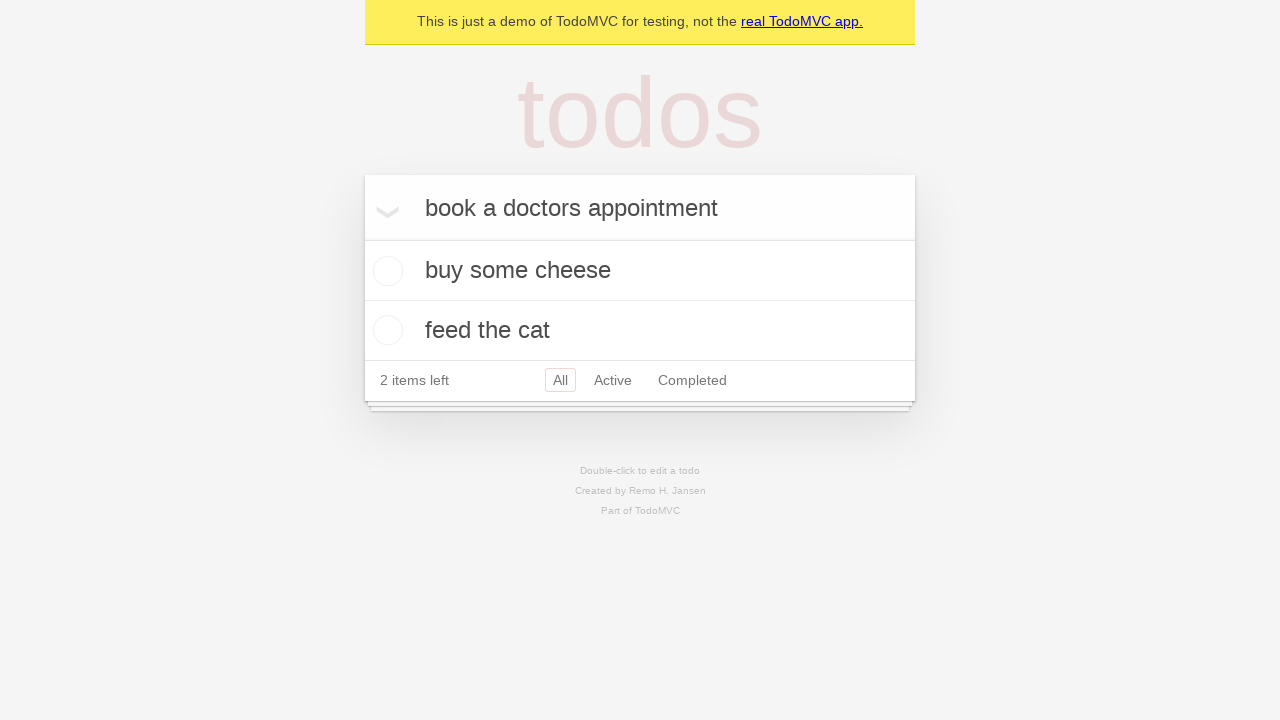

Pressed Enter to create todo 'book a doctors appointment' on internal:attr=[placeholder="What needs to be done?"i]
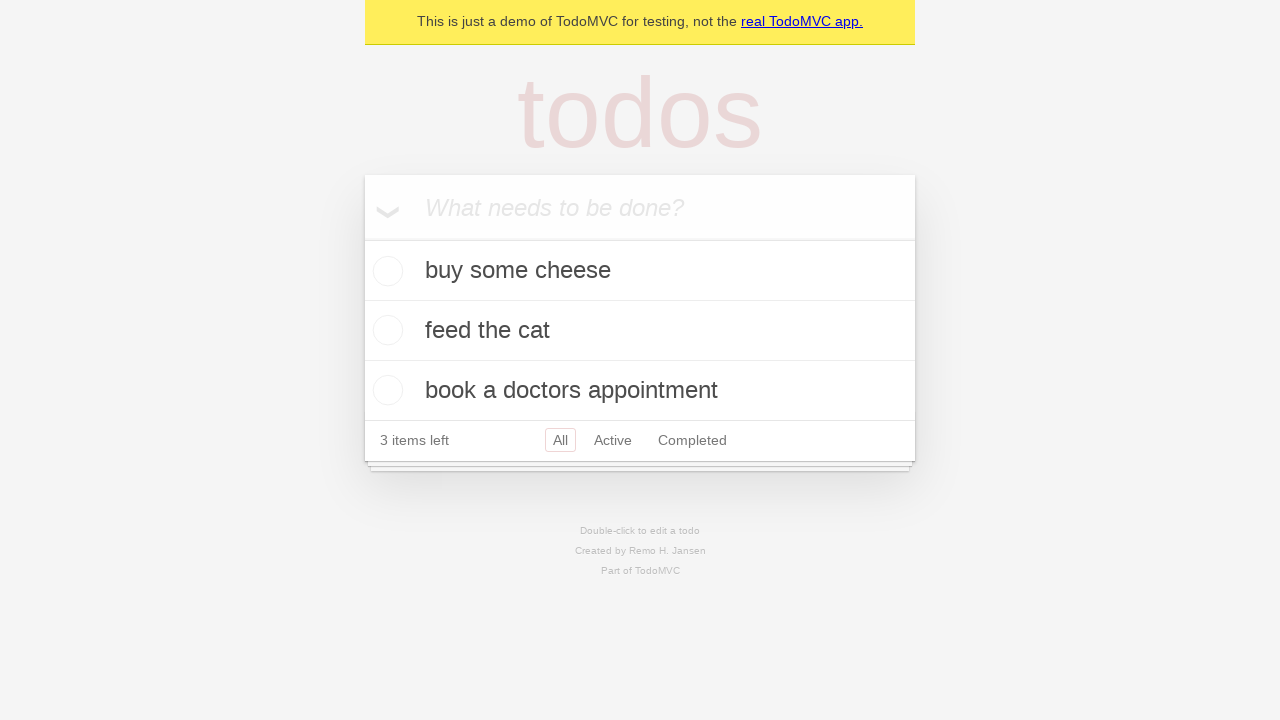

Checked the first todo item at (385, 271) on .todo-list li .toggle >> nth=0
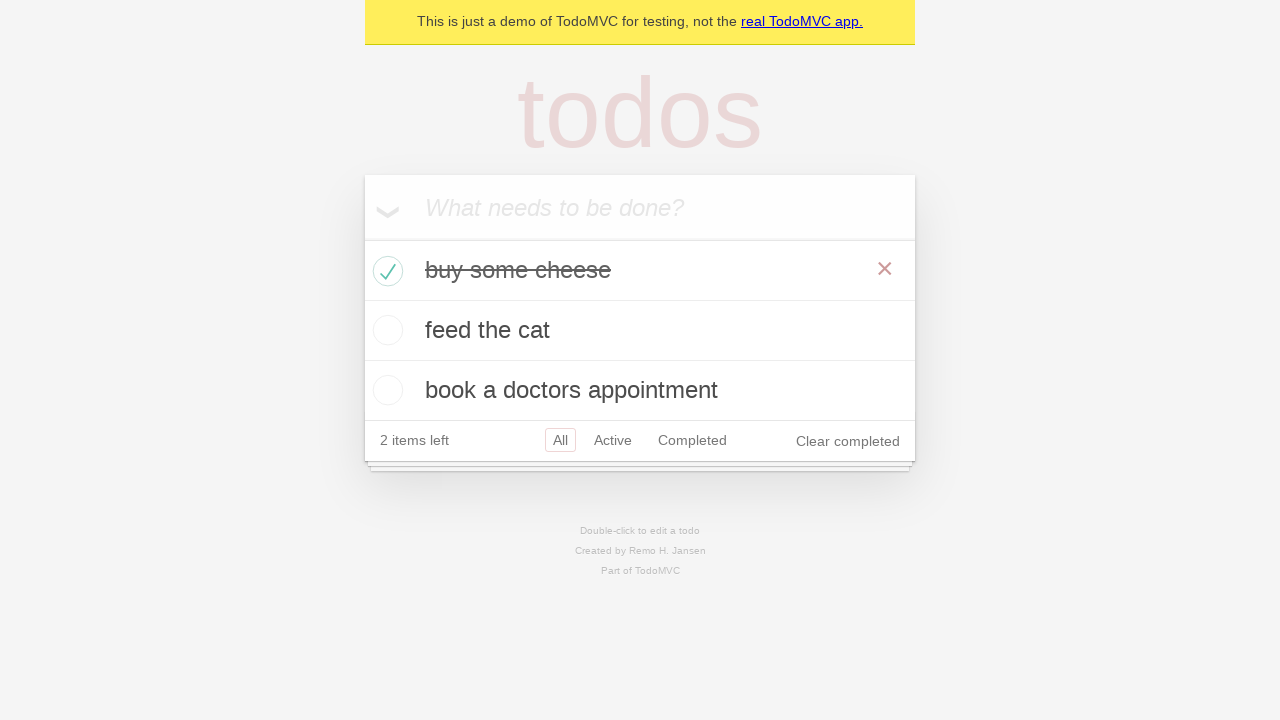

Clicked the 'Clear completed' button at (848, 441) on internal:role=button[name="Clear completed"i]
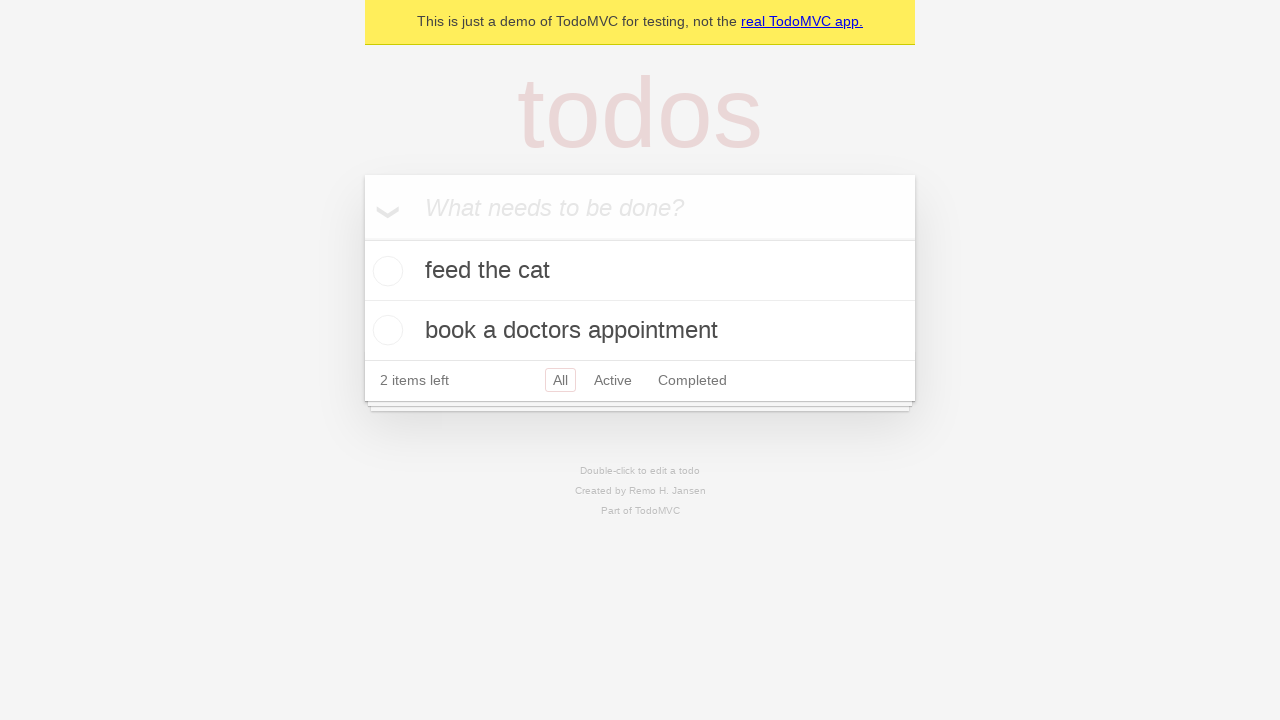

Verified that at least one todo item is still visible
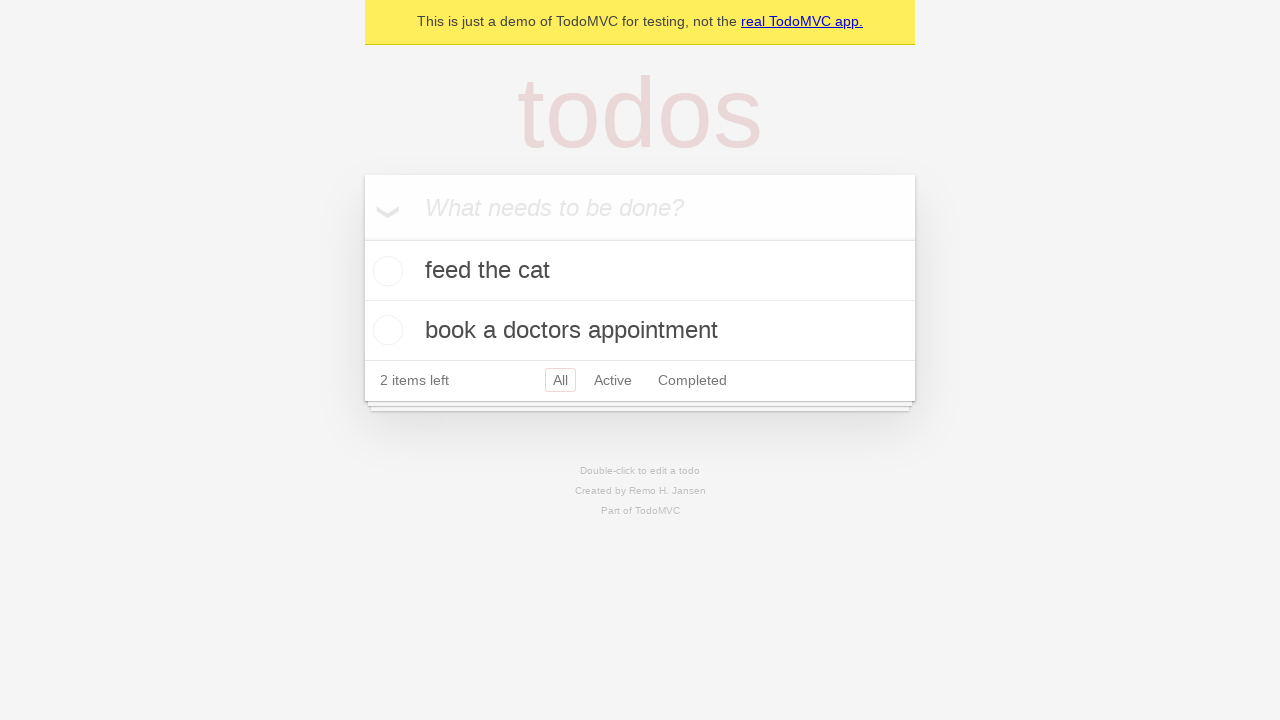

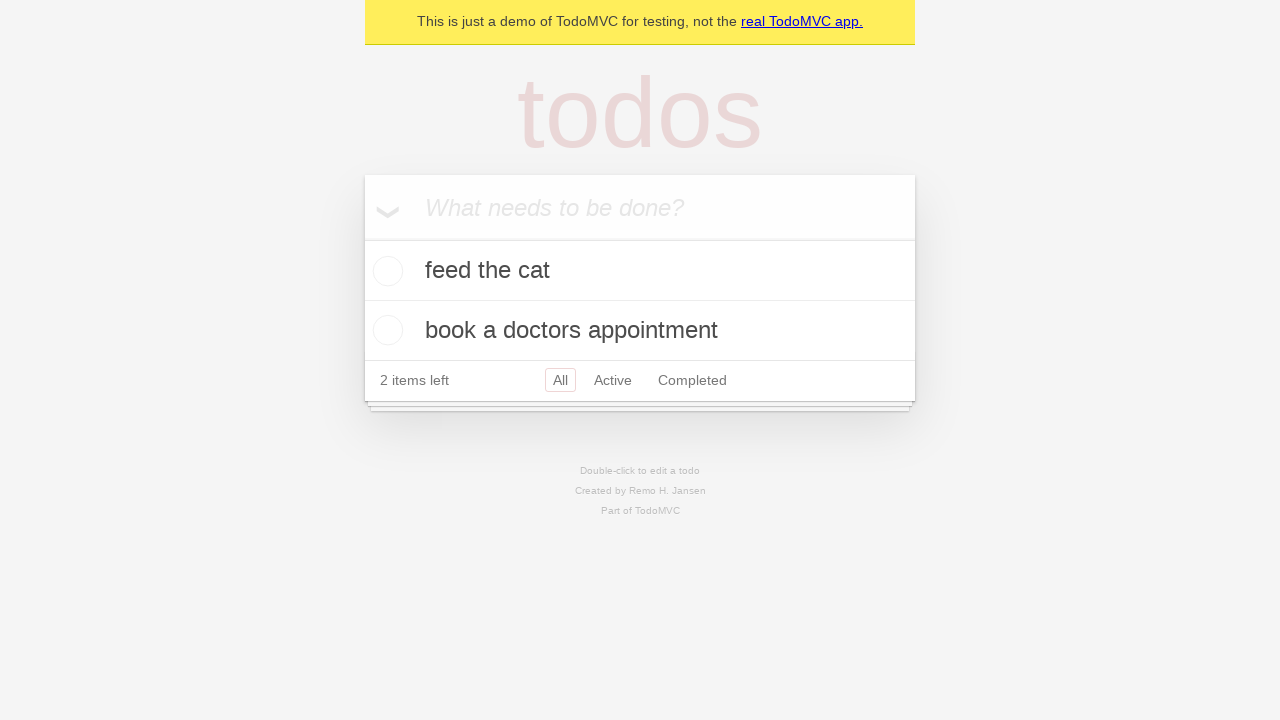